Tests that the todo counter displays the correct number of items as todos are added

Starting URL: https://demo.playwright.dev/todomvc

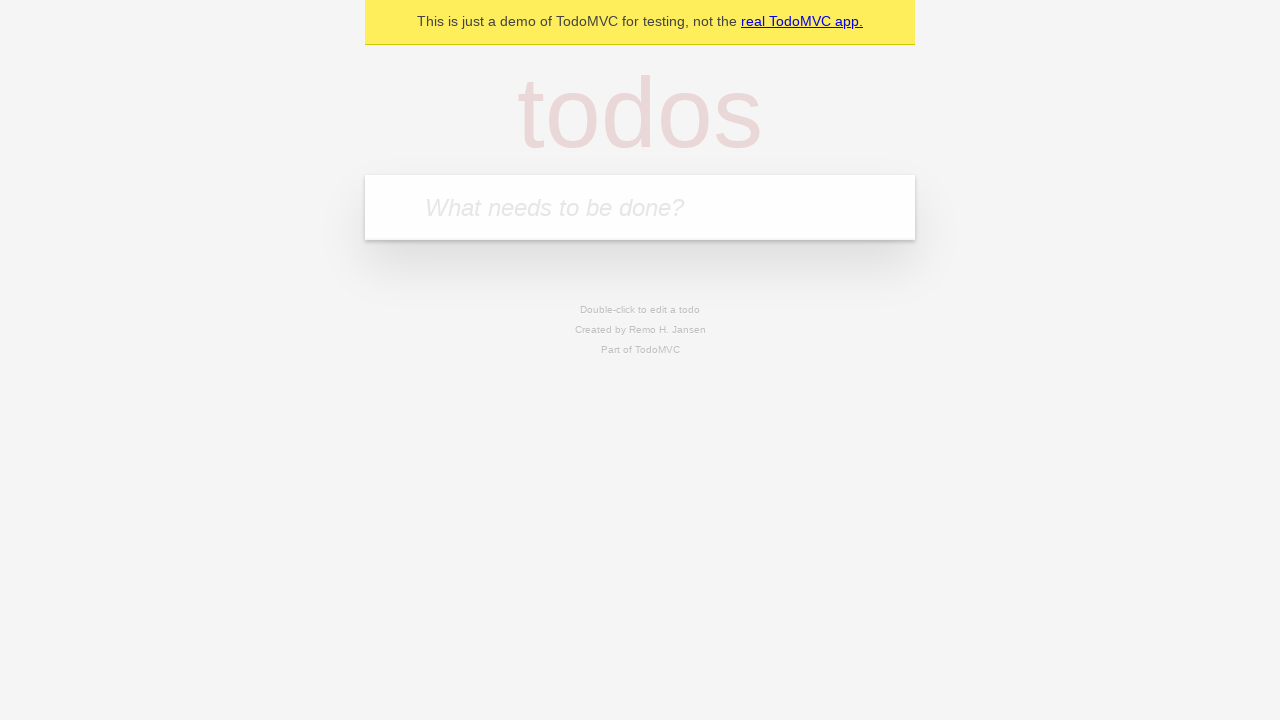

Filled new todo input with 'buy some cheese' on .new-todo
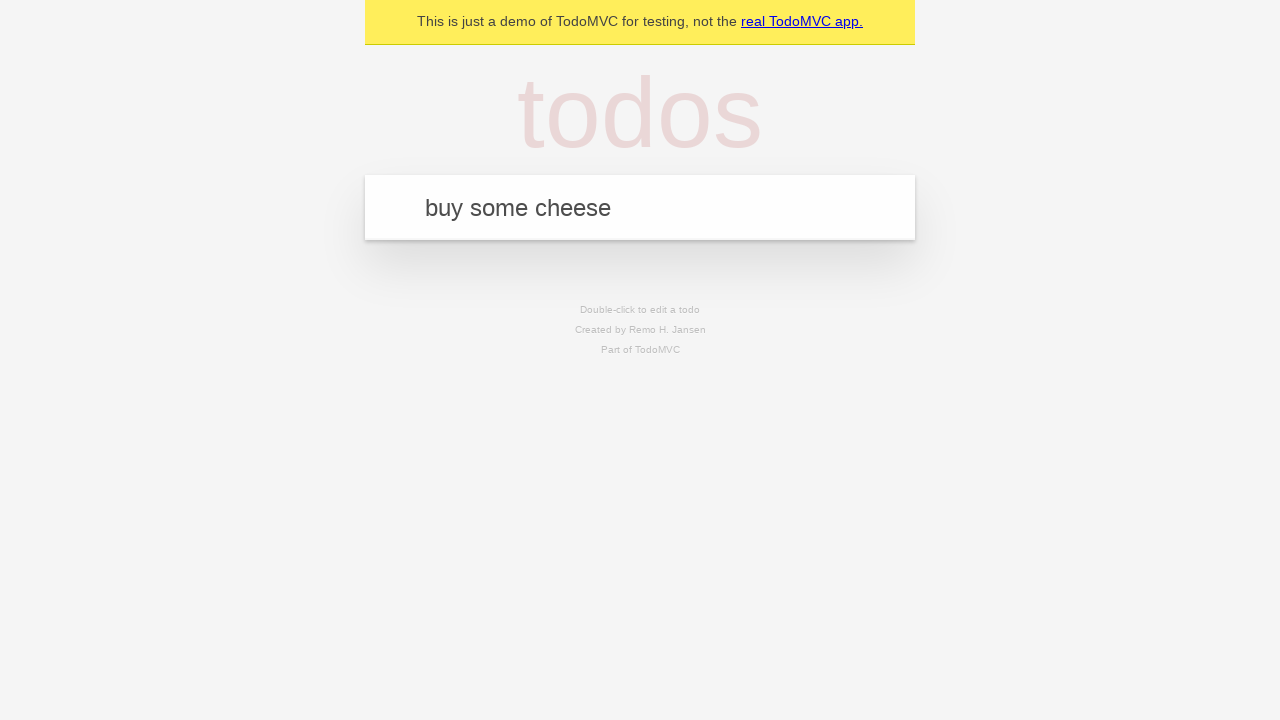

Pressed Enter to add first todo item on .new-todo
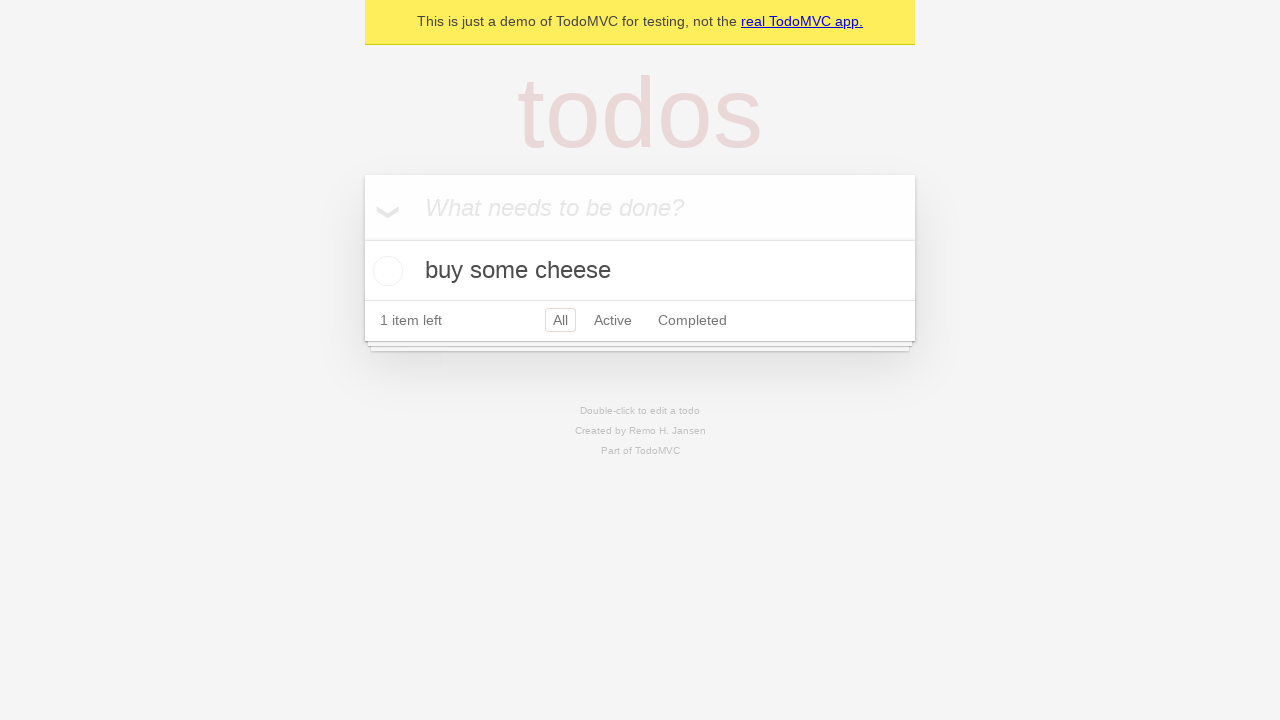

Todo counter element loaded after adding first item
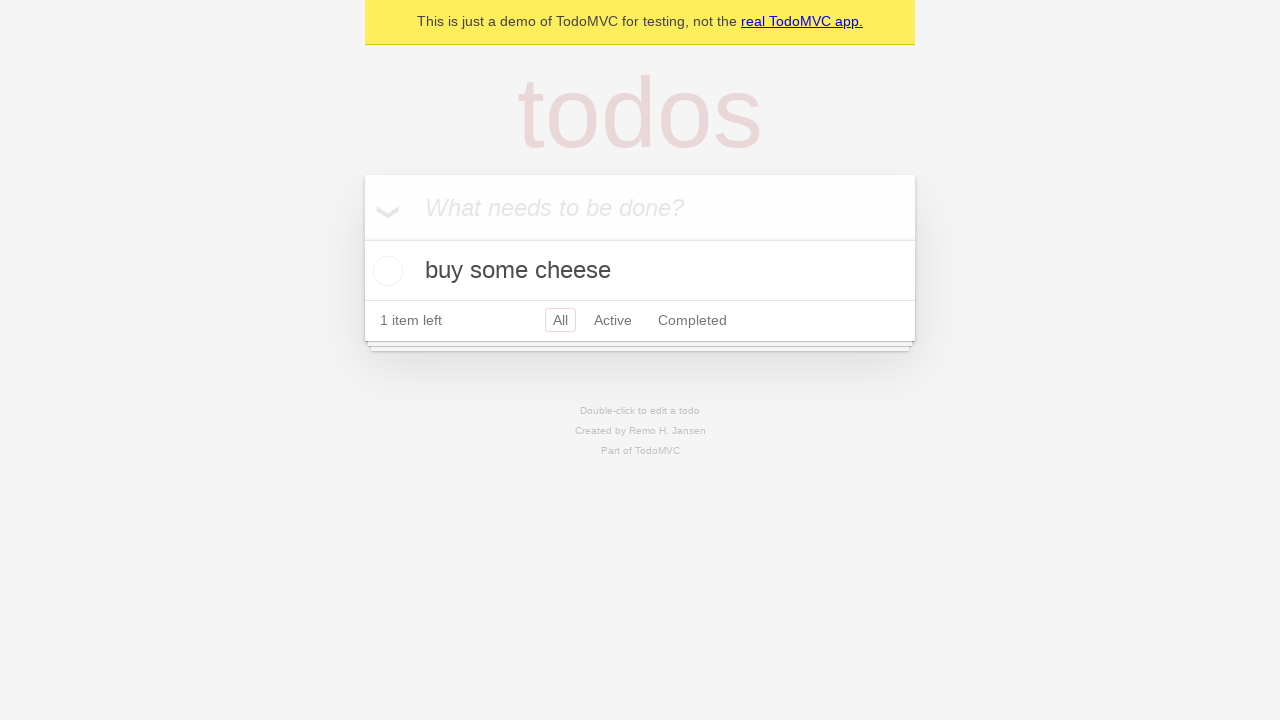

Filled new todo input with 'feed the cat' on .new-todo
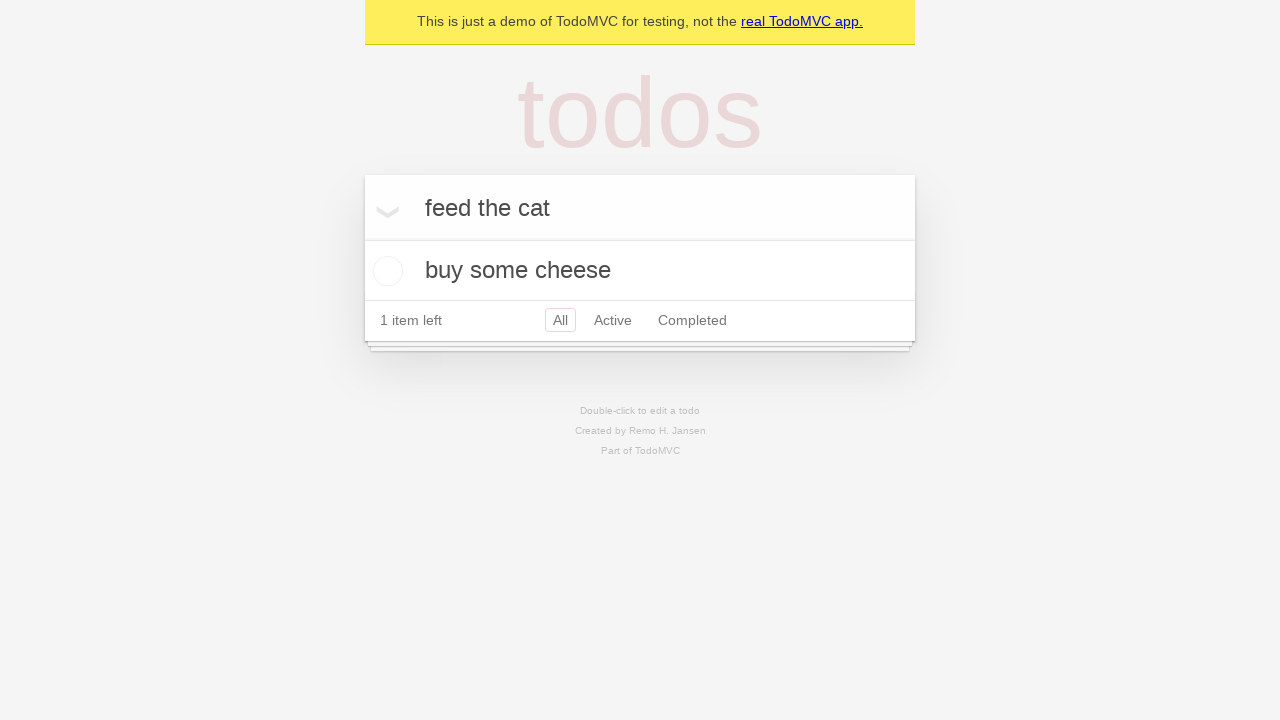

Pressed Enter to add second todo item on .new-todo
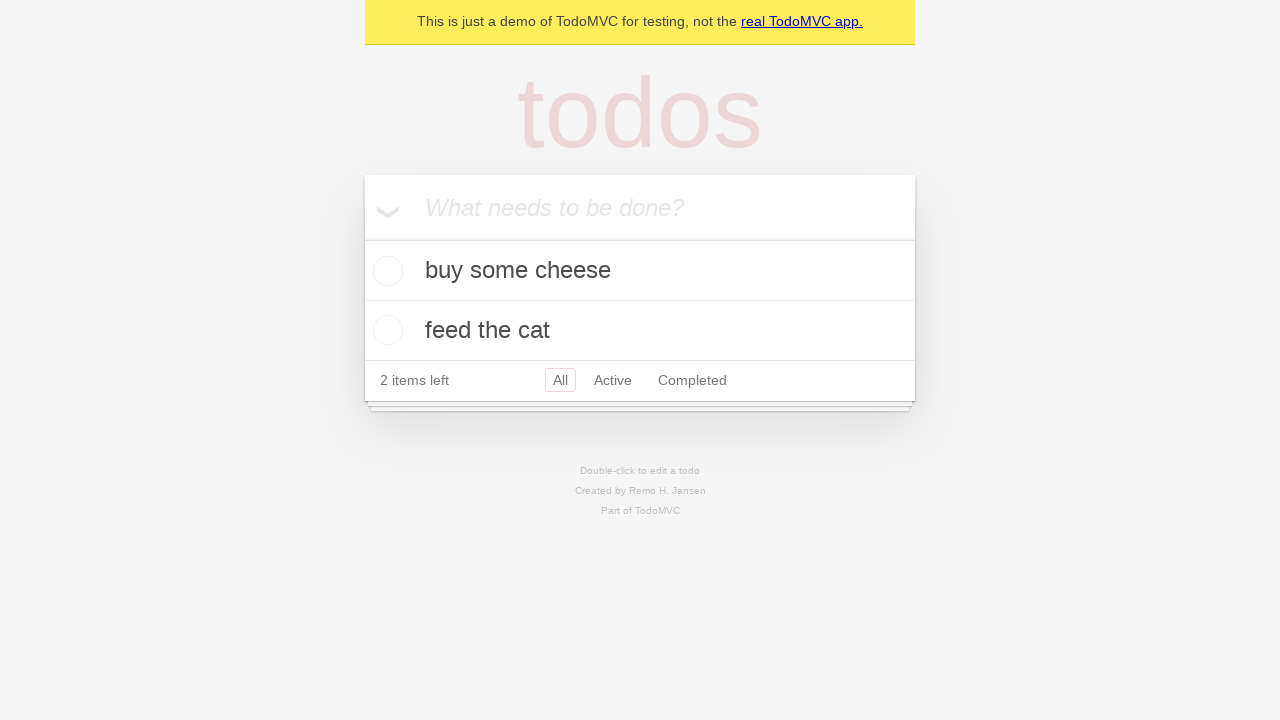

Todo counter element loaded after adding second item
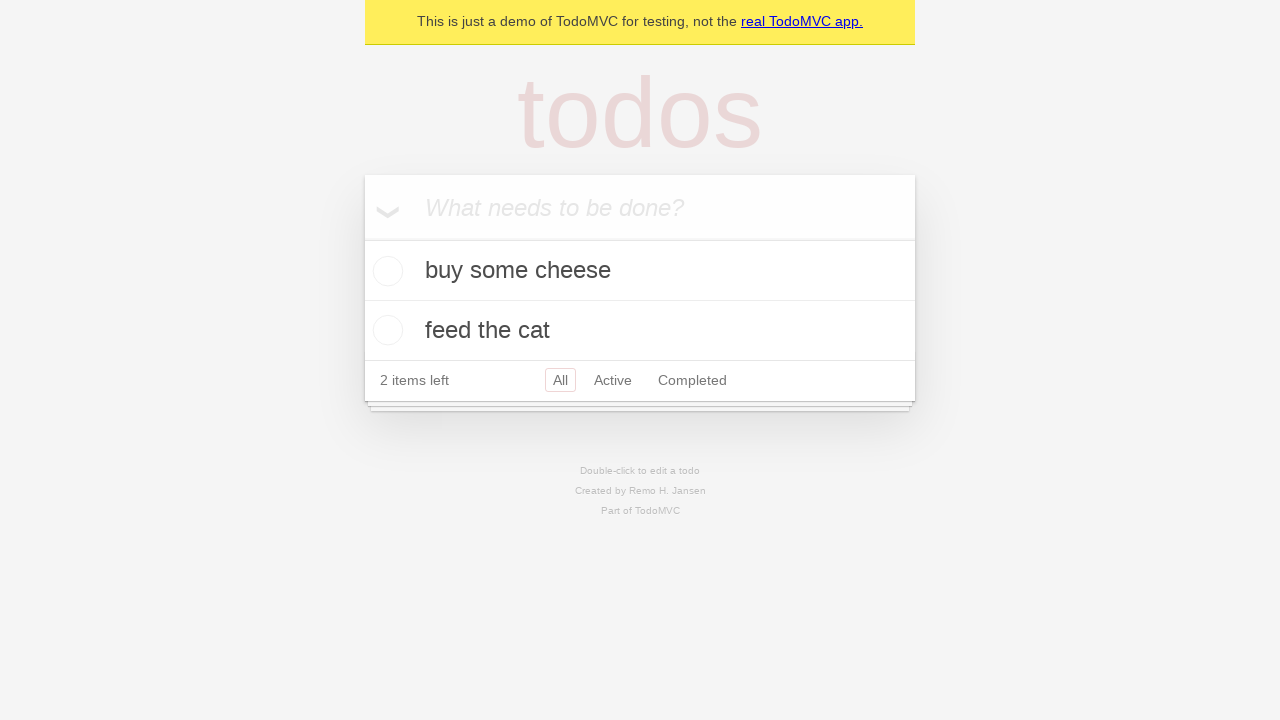

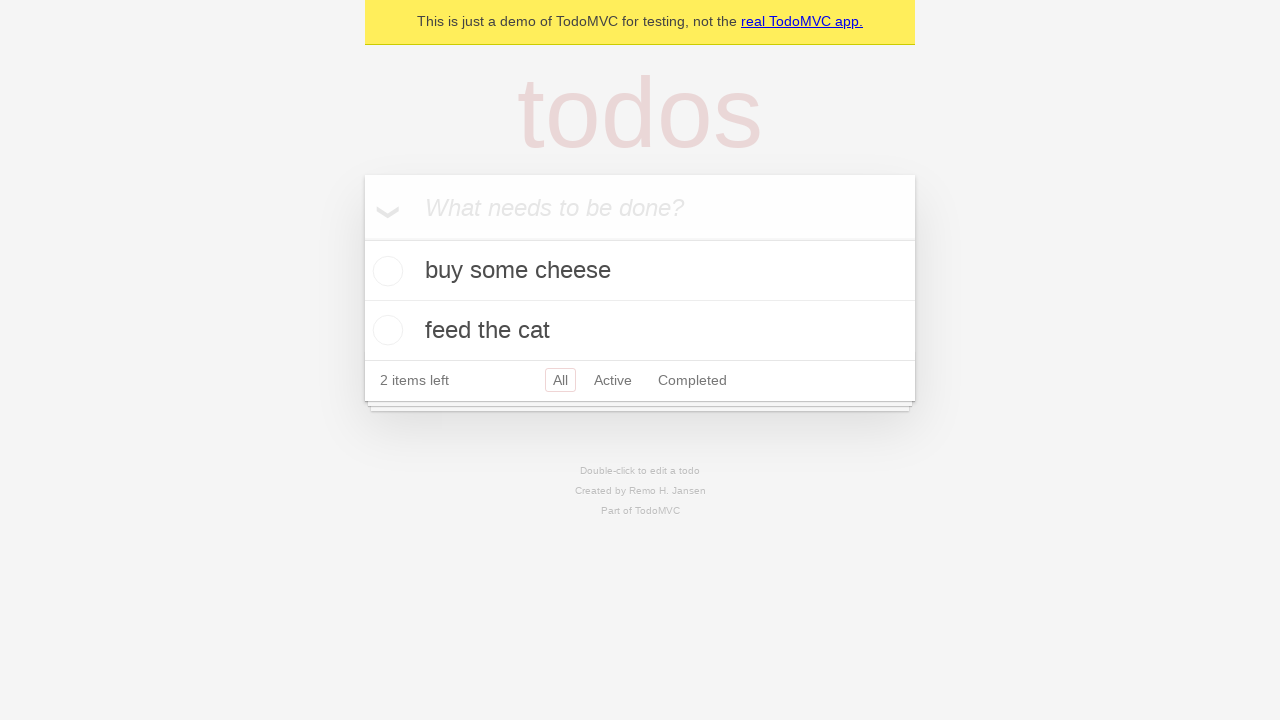